Navigates to Paytm website, maximizes the browser window, and verifies the current URL is accessible.

Starting URL: https://paytm.com/

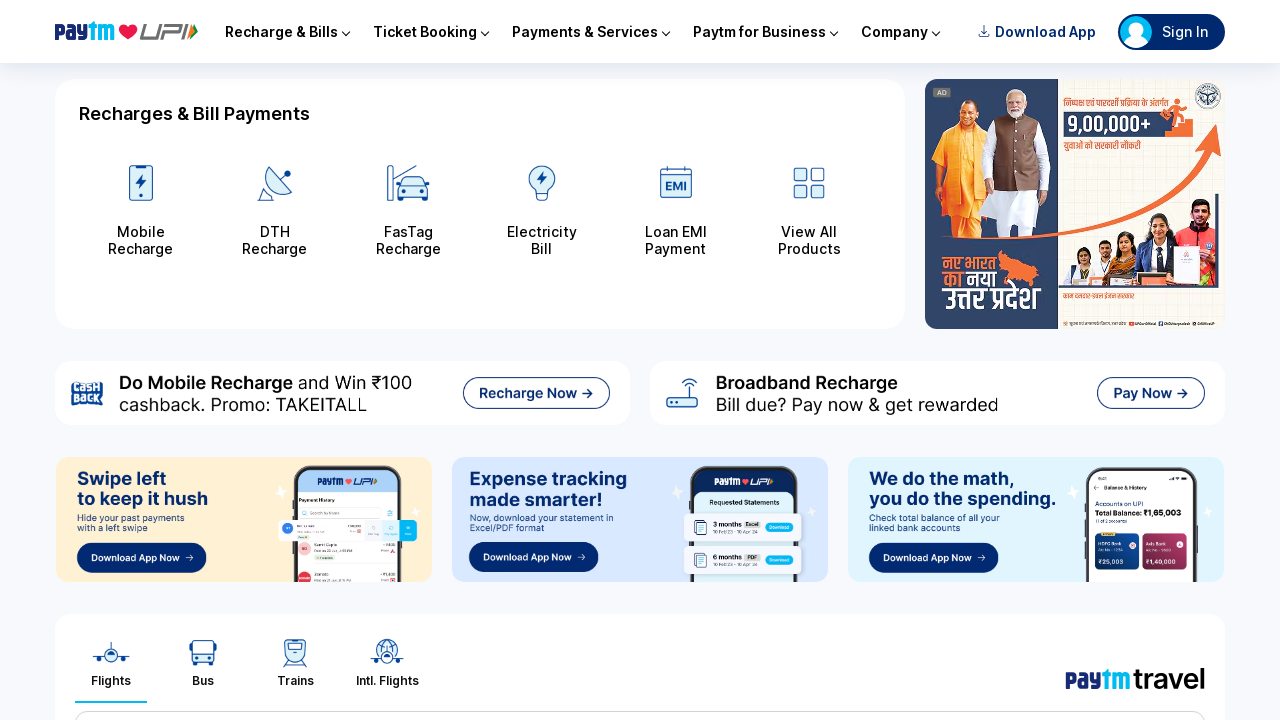

Set viewport size to 1920x1080 to maximize browser window
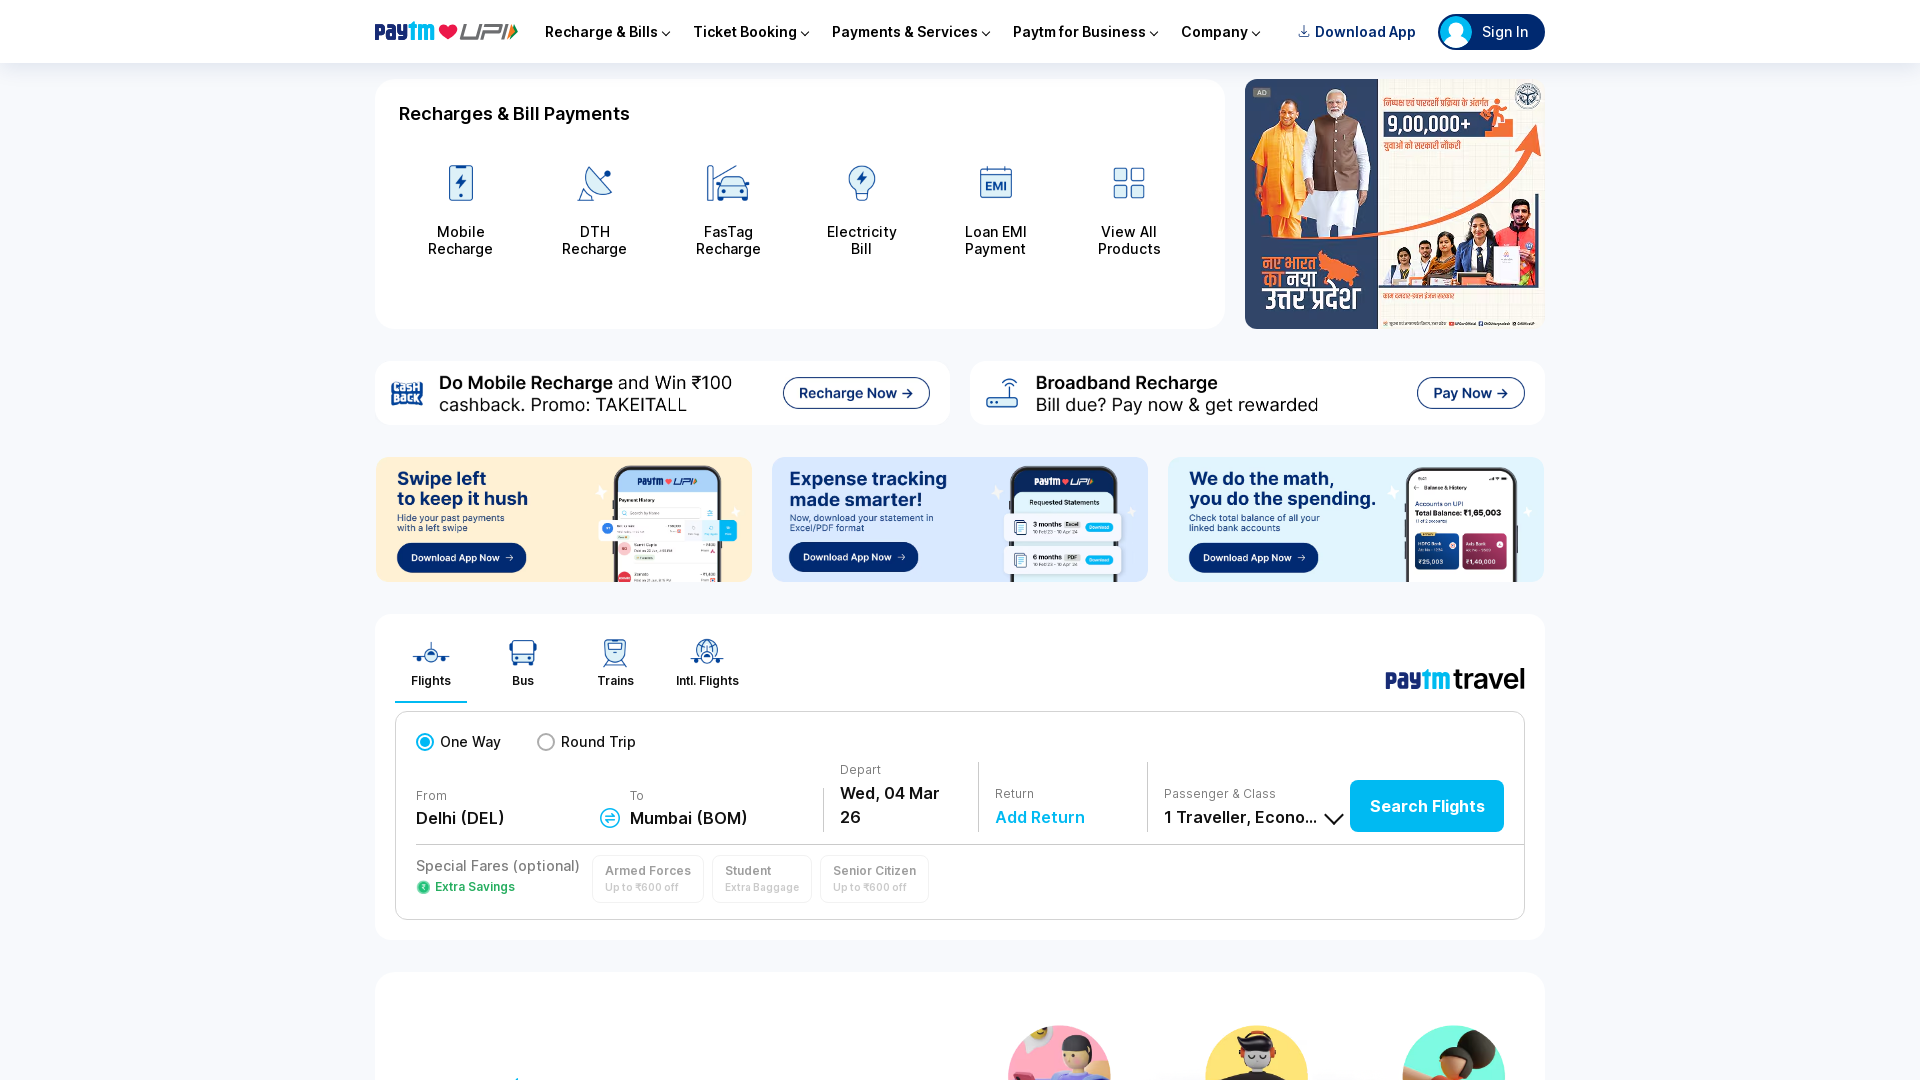

Waited for page to reach domcontentloaded state
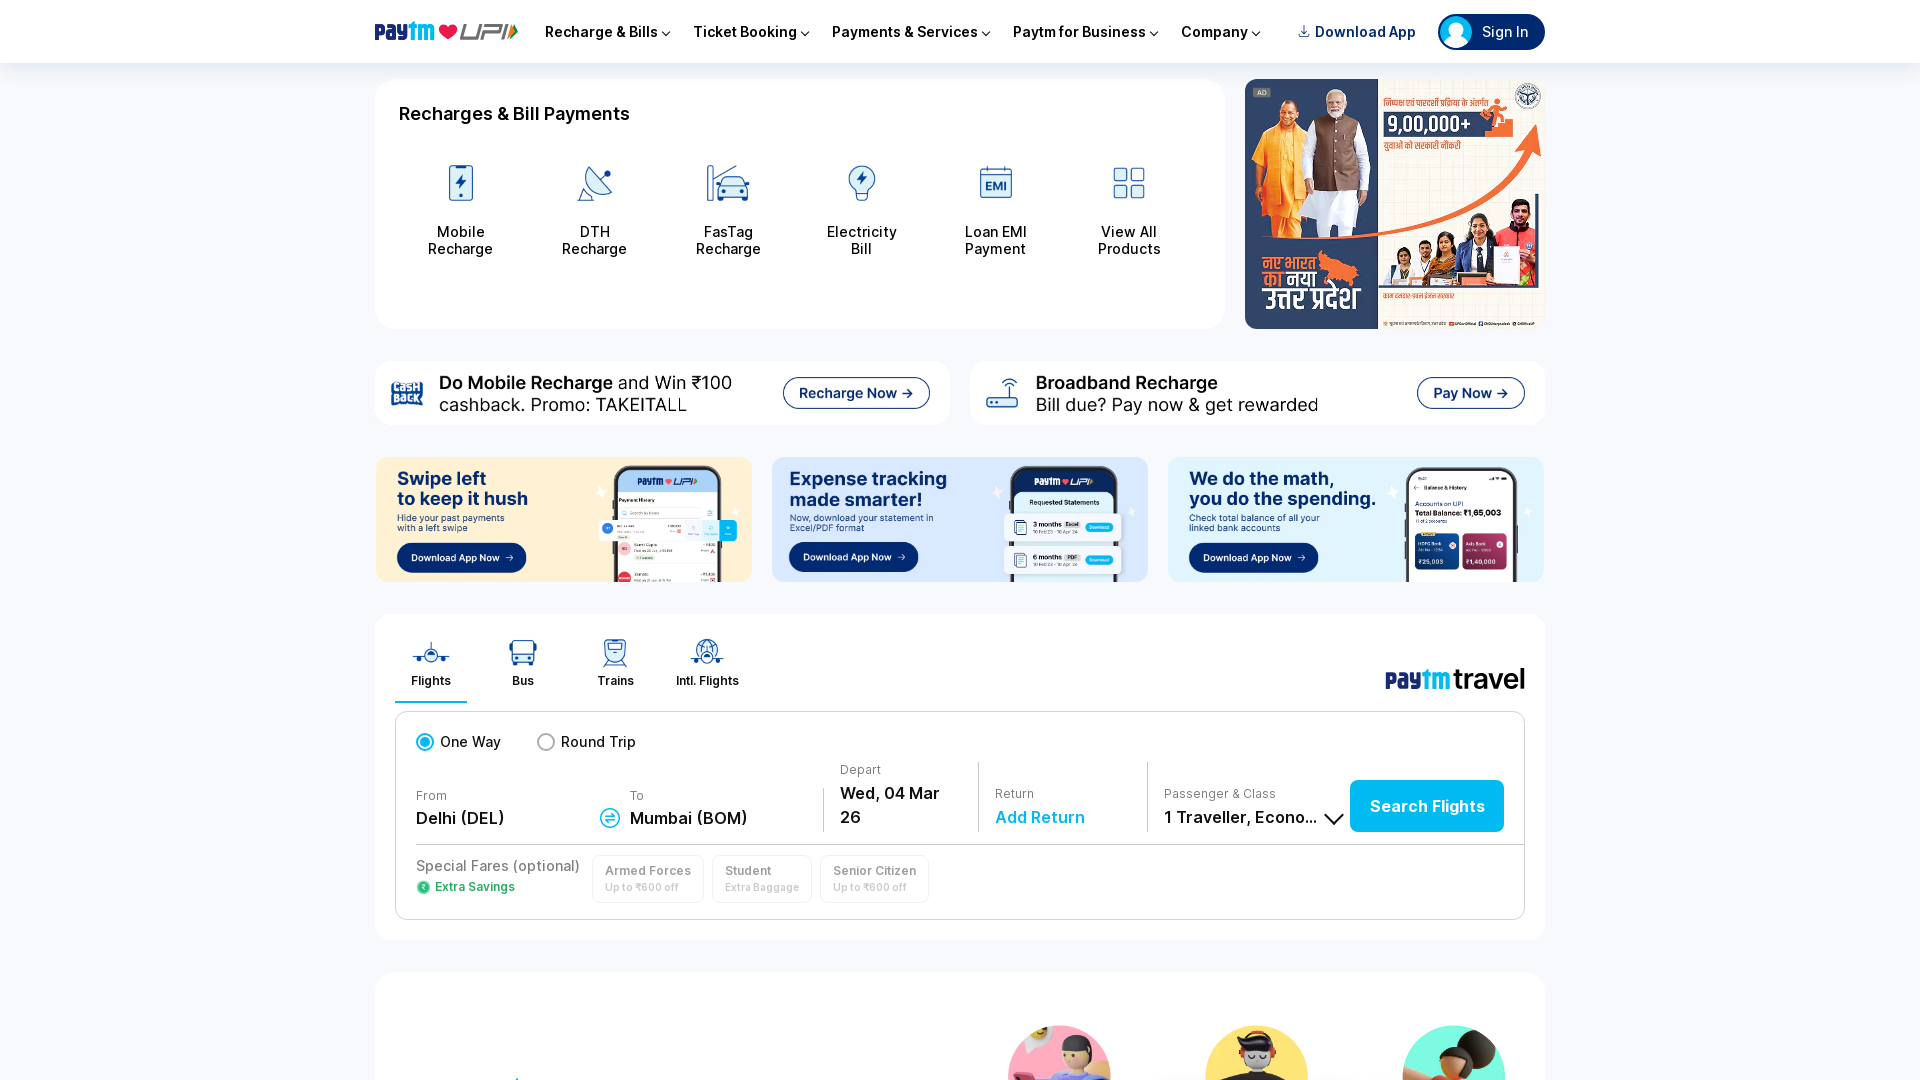

Retrieved current URL: https://paytm.com/
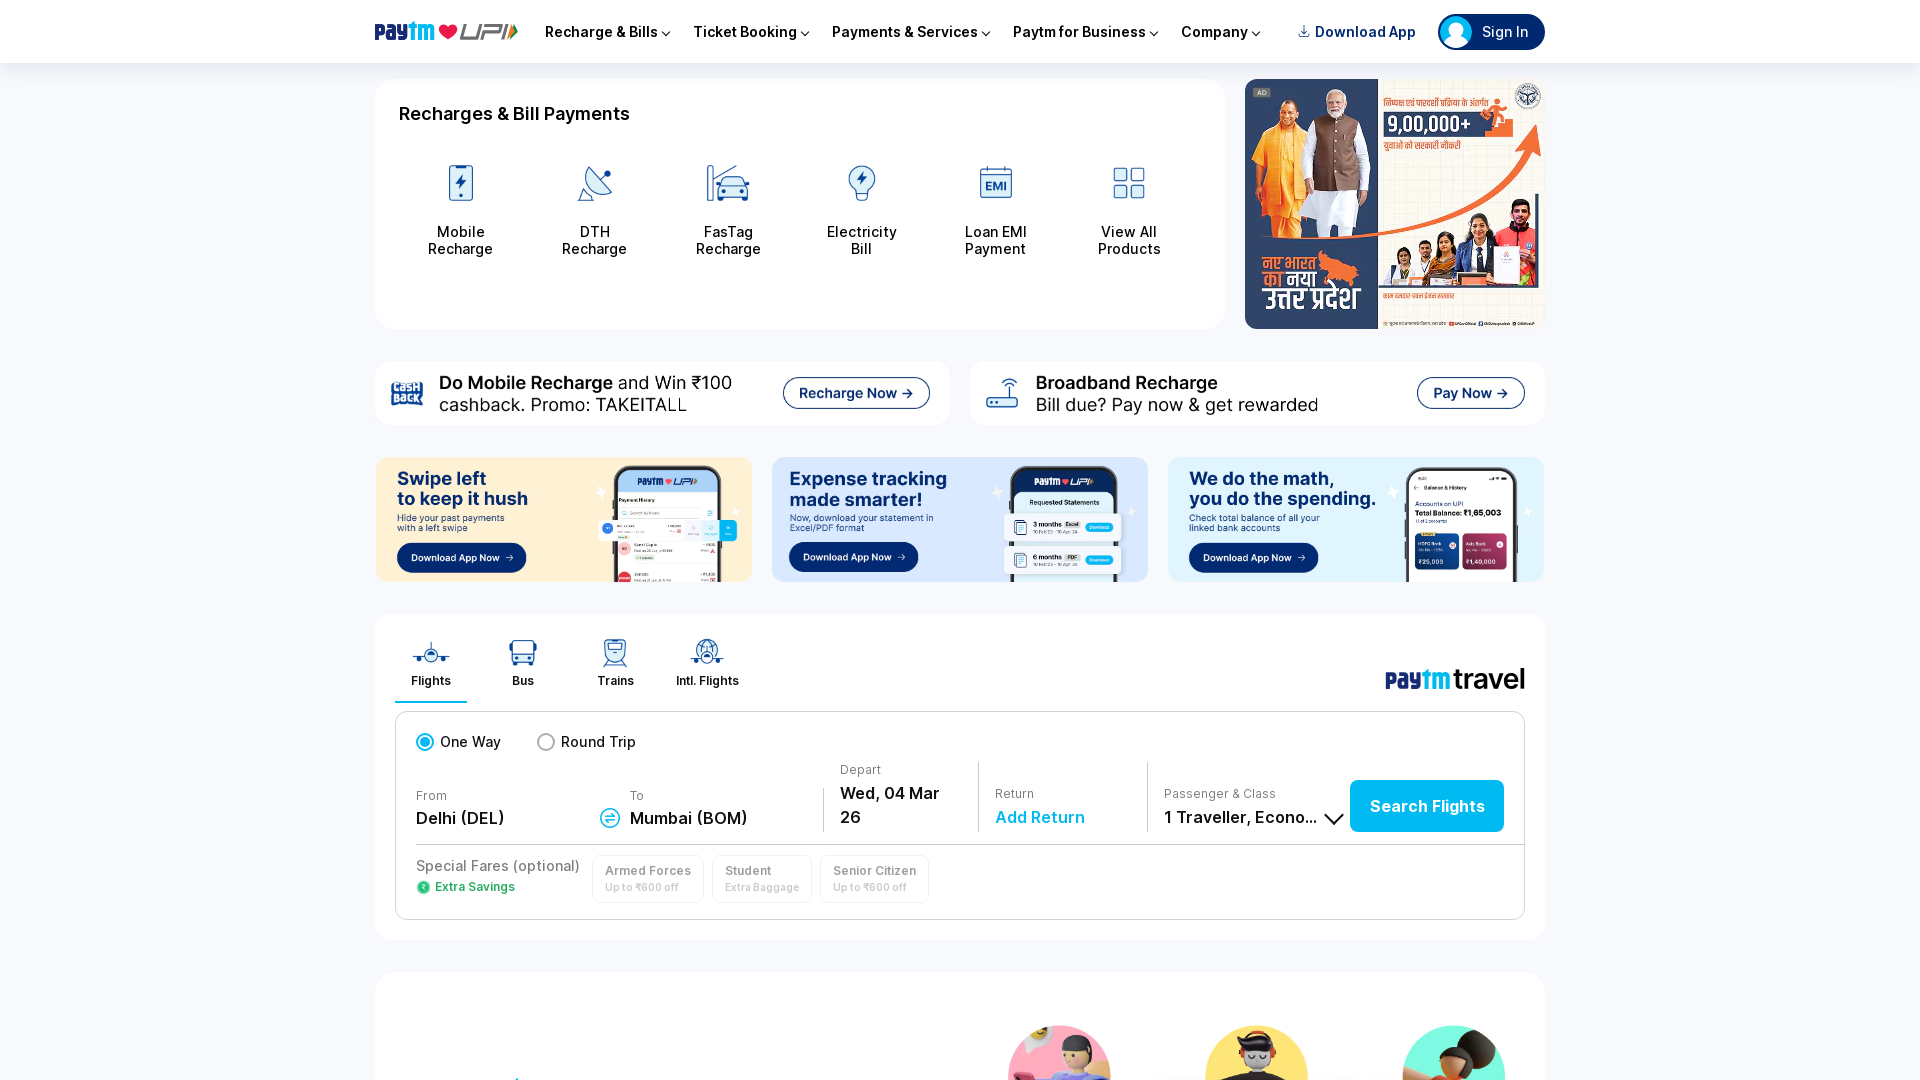

Printed current URL to console: https://paytm.com/
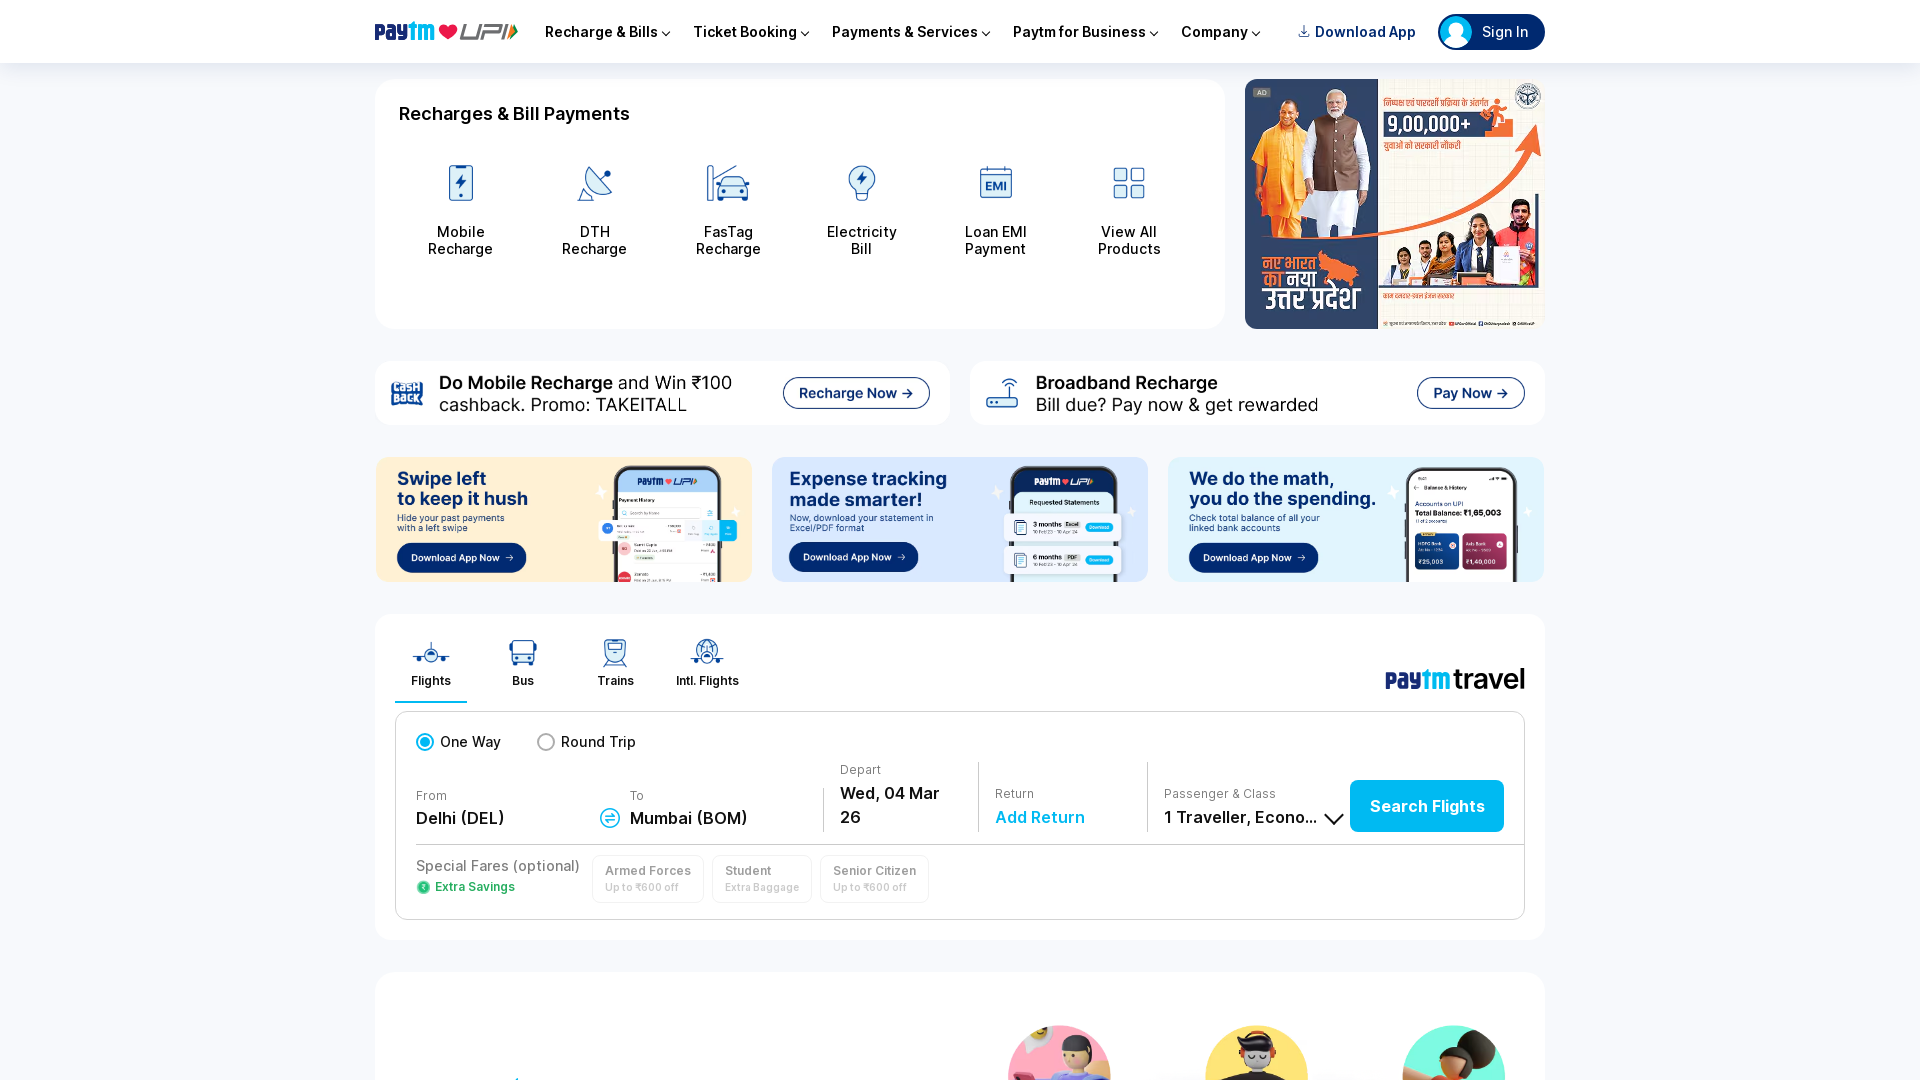

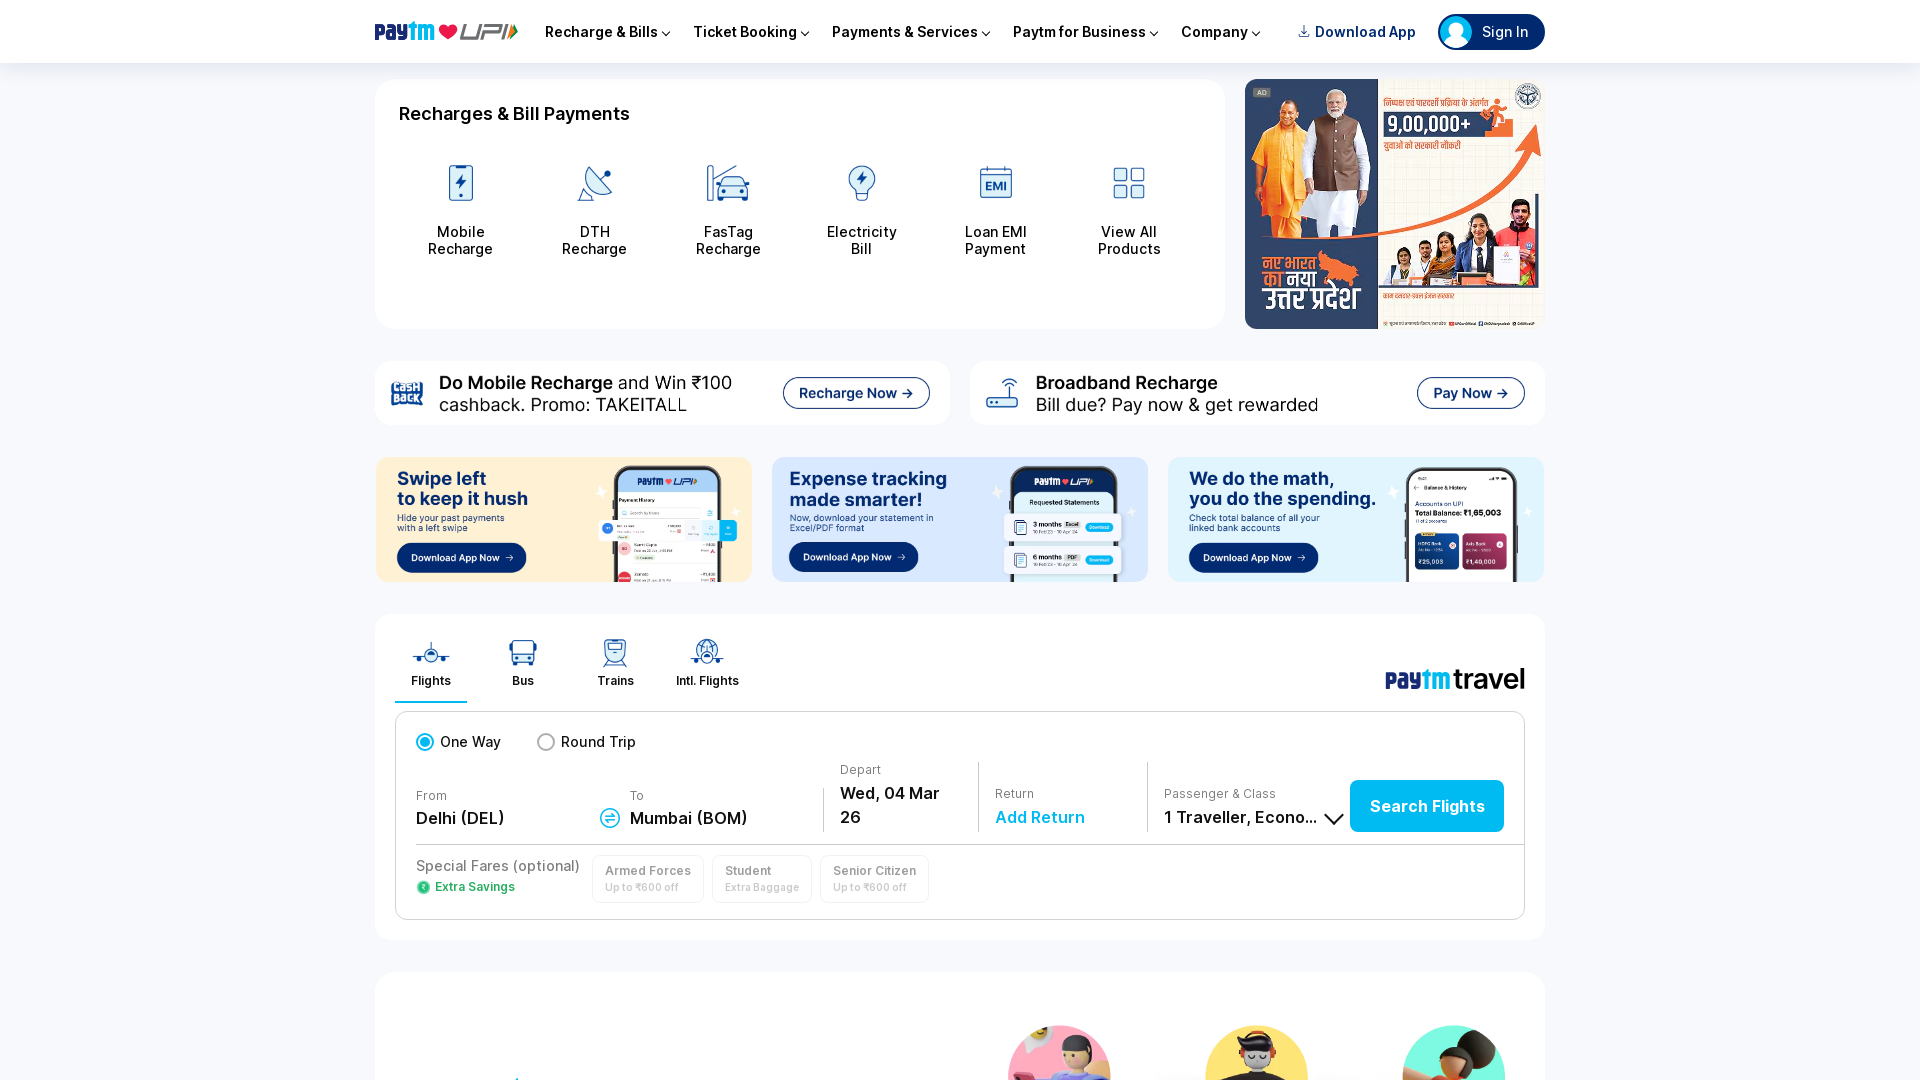